Tests a sample todo application by adding a new item to the list, then marking all items (including pre-existing ones) as completed while verifying the remaining items counter updates correctly.

Starting URL: https://lambdatest.github.io/sample-todo-app/

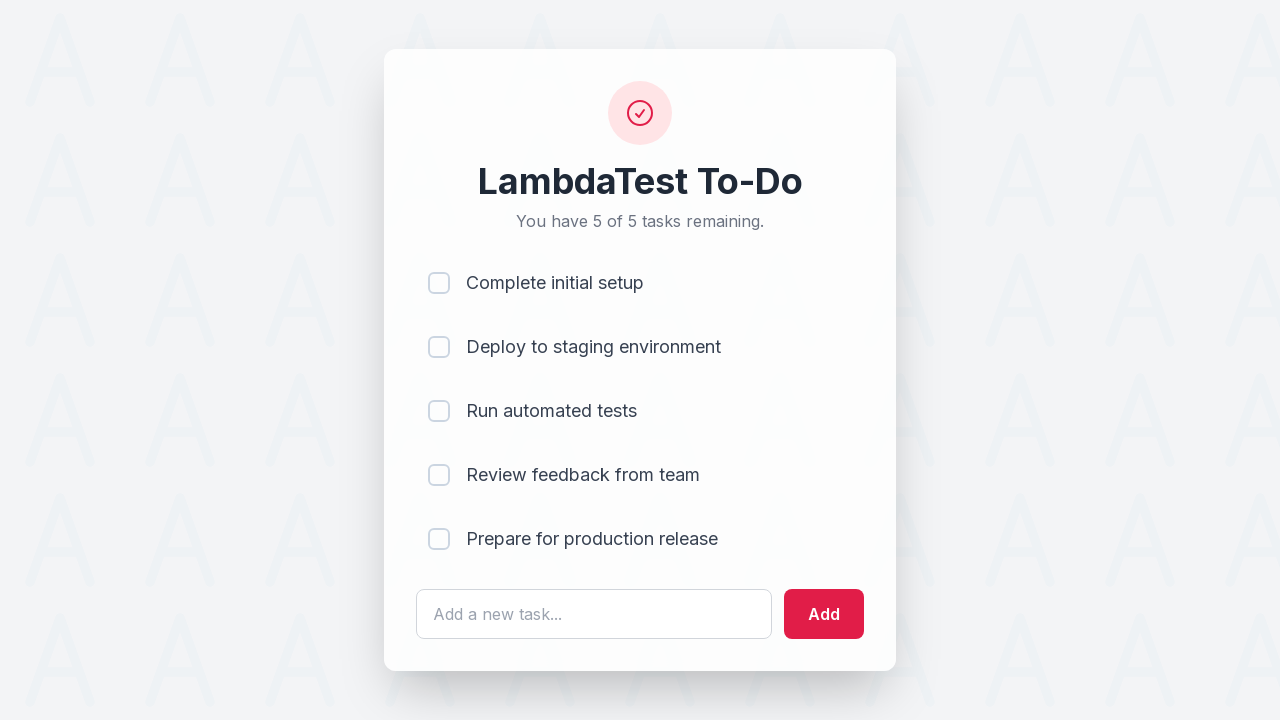

Waited for todo text input field to load
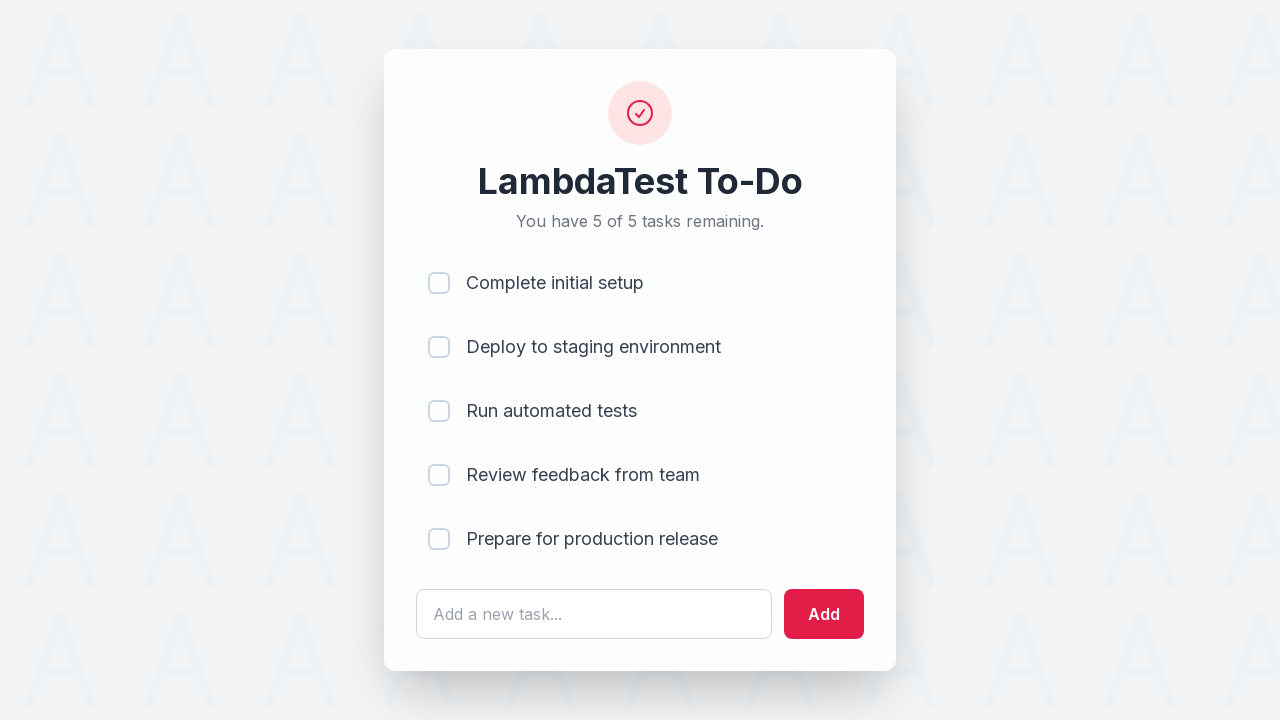

Clicked on the todo text input field at (594, 614) on #sampletodotext
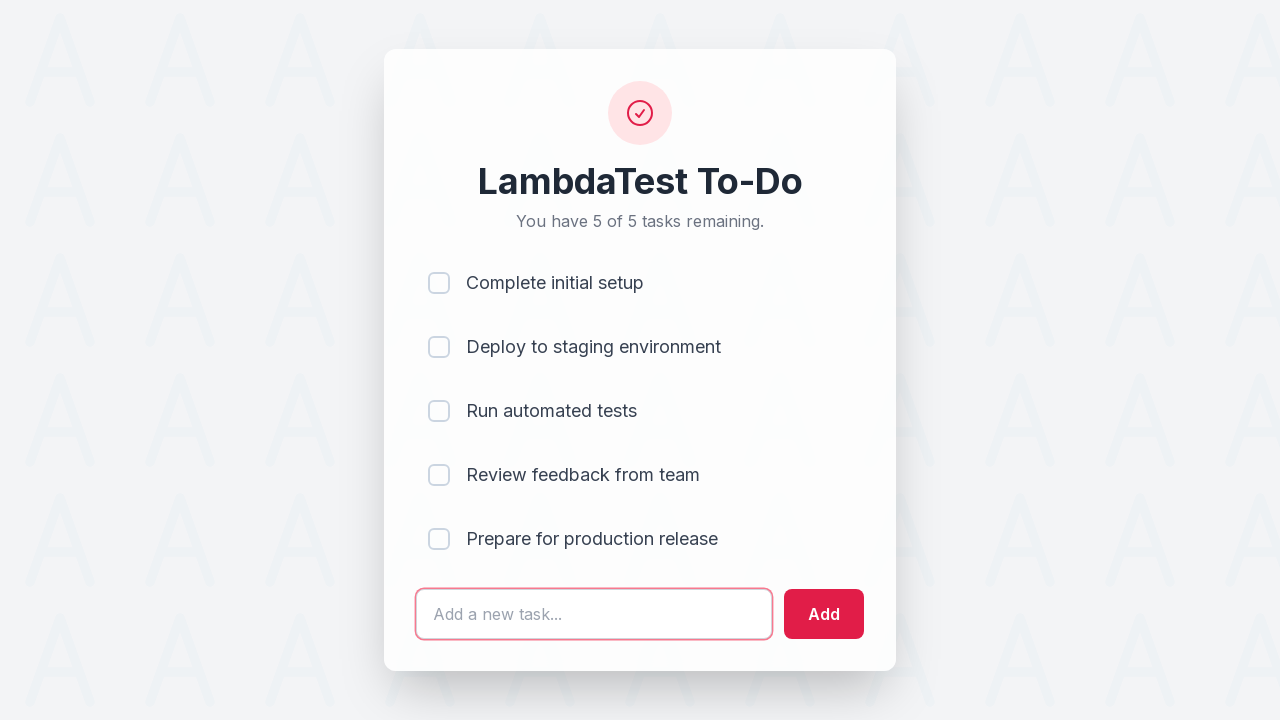

Filled text field with 'Adding a new item 1' on #sampletodotext
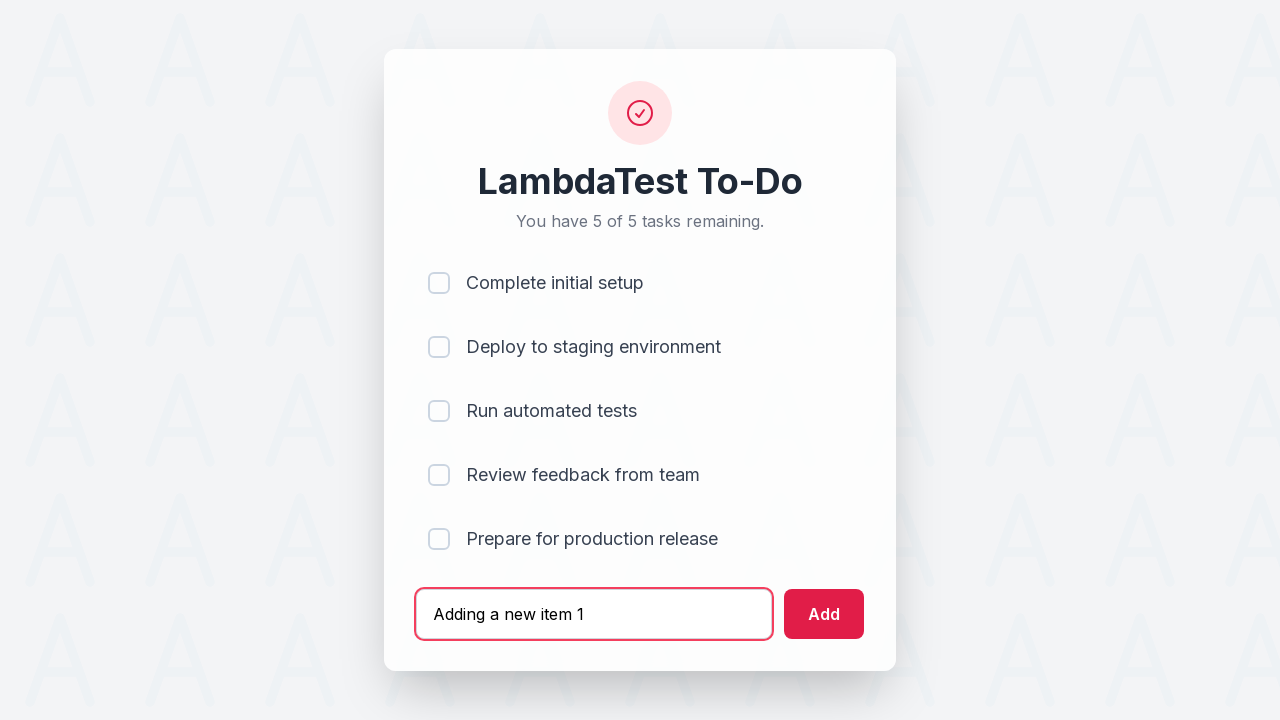

Pressed Enter to add the new item to the todo list on #sampletodotext
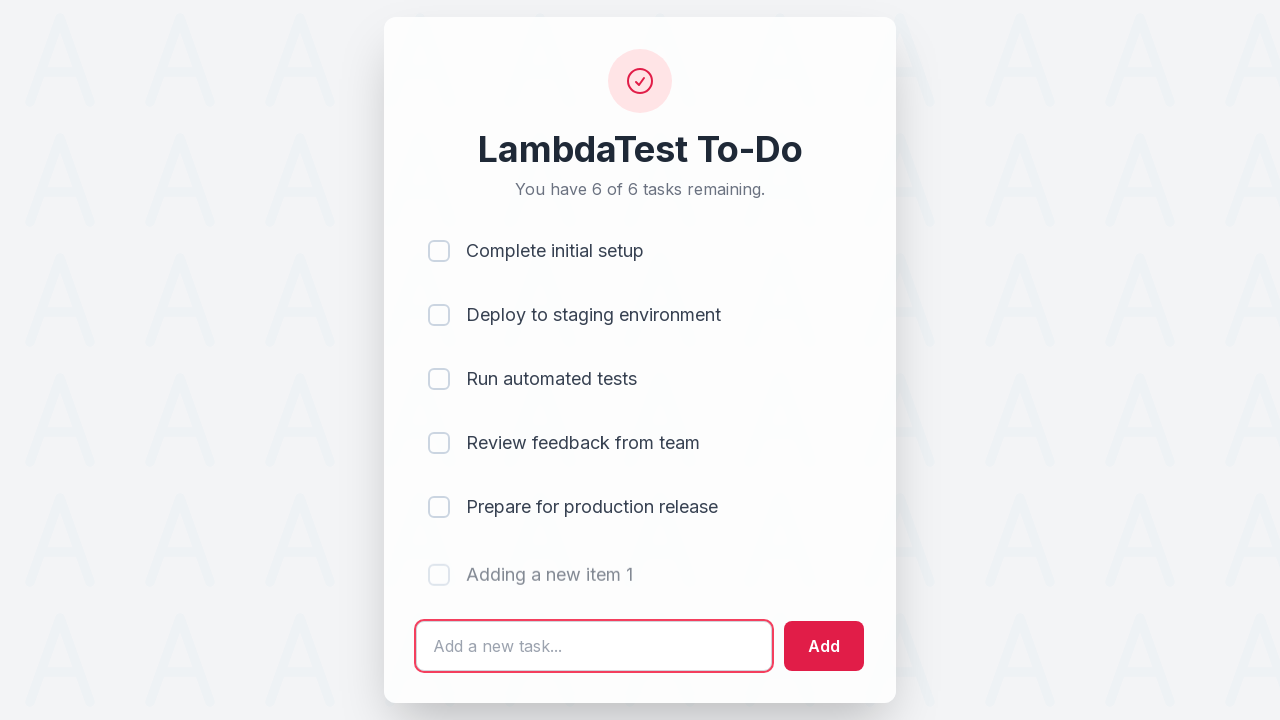

Waited for the new item to be added to the list
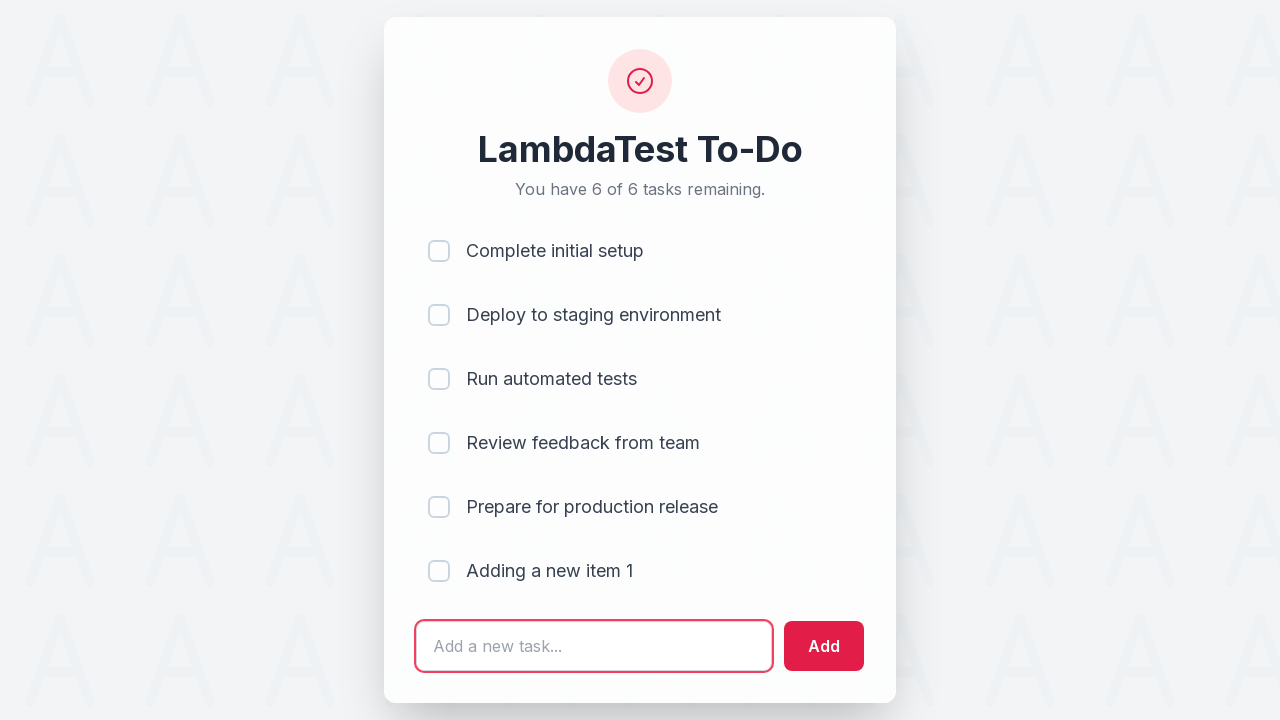

Clicked checkbox for item 1 to mark it as completed at (439, 251) on (//input[@type='checkbox'])[1]
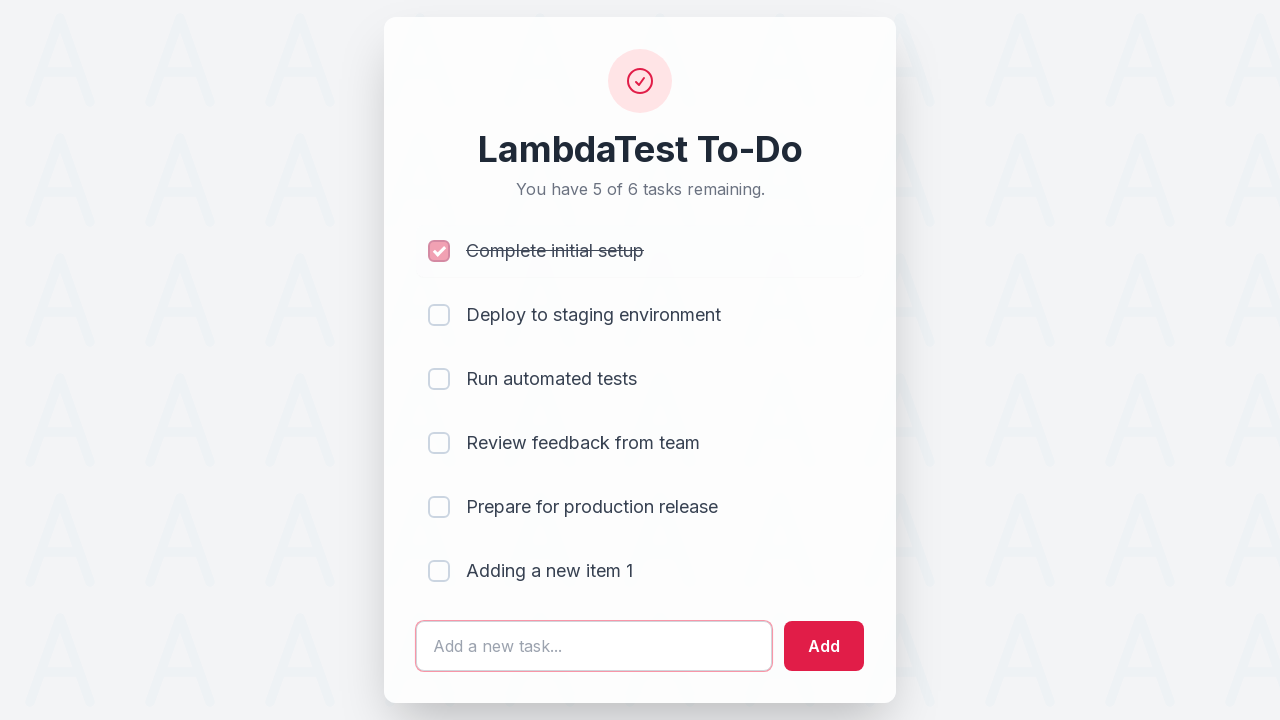

Waited between checkbox clicks
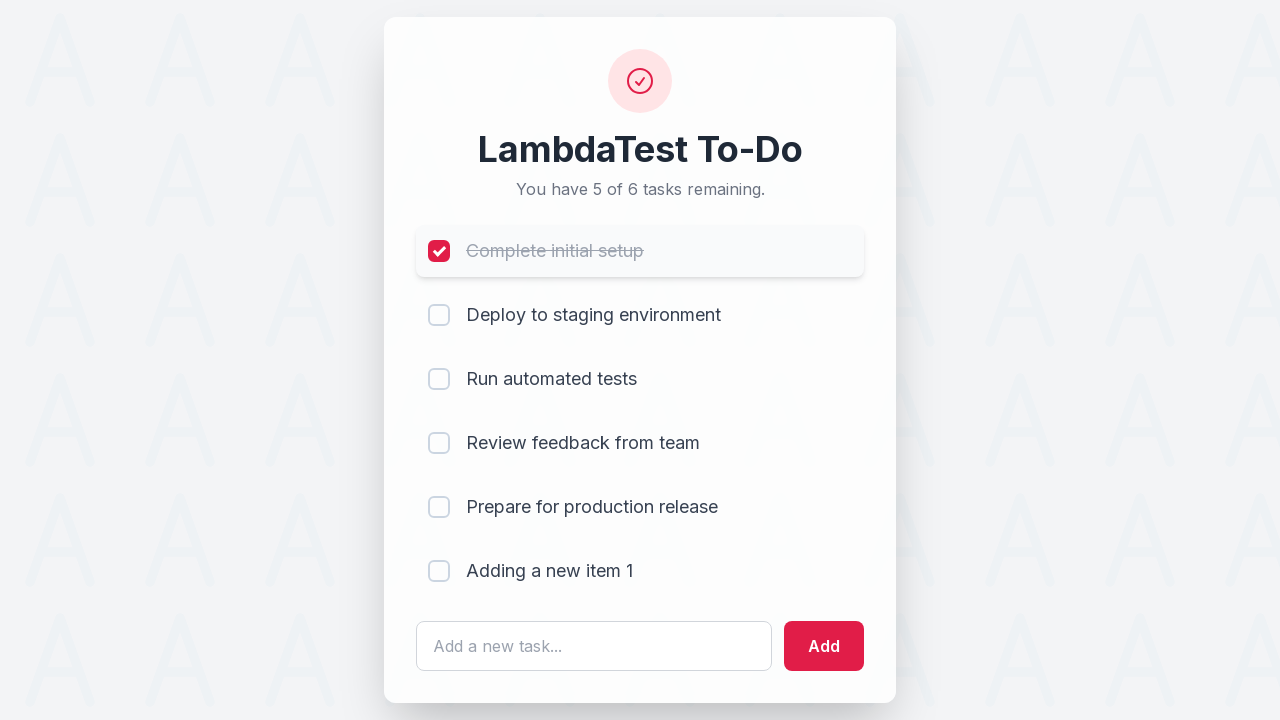

Clicked checkbox for item 2 to mark it as completed at (439, 315) on (//input[@type='checkbox'])[2]
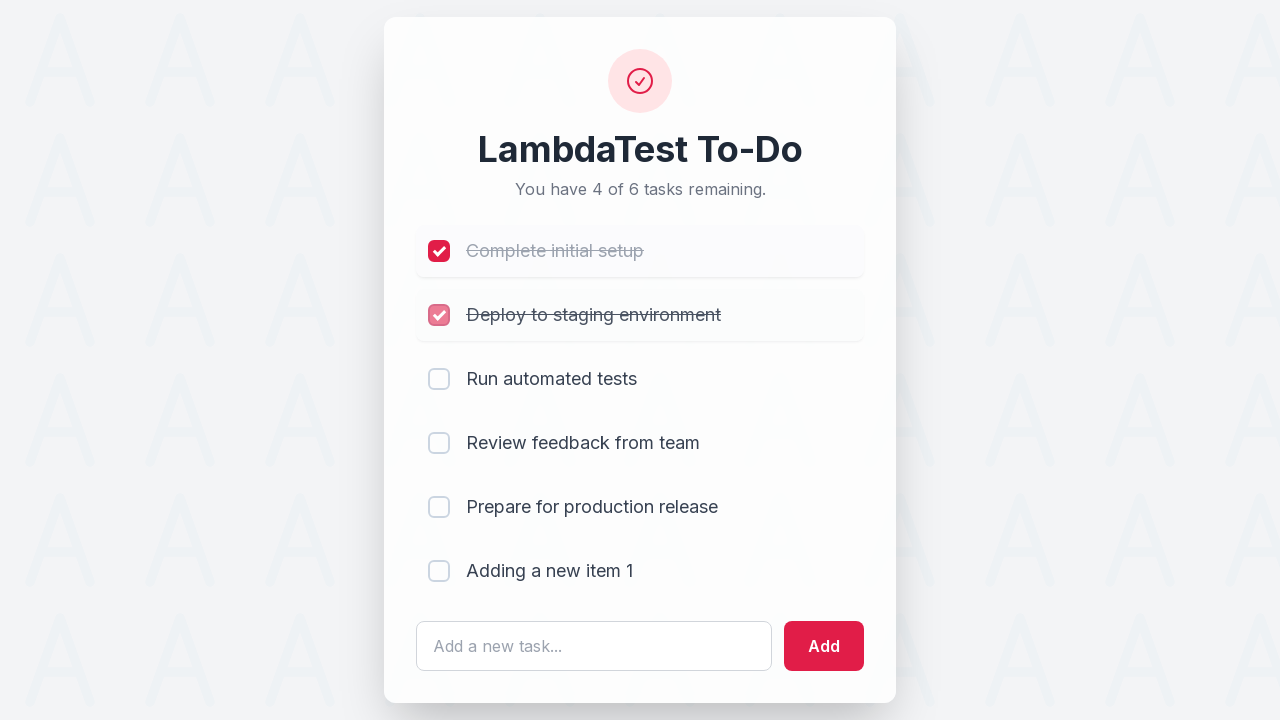

Waited between checkbox clicks
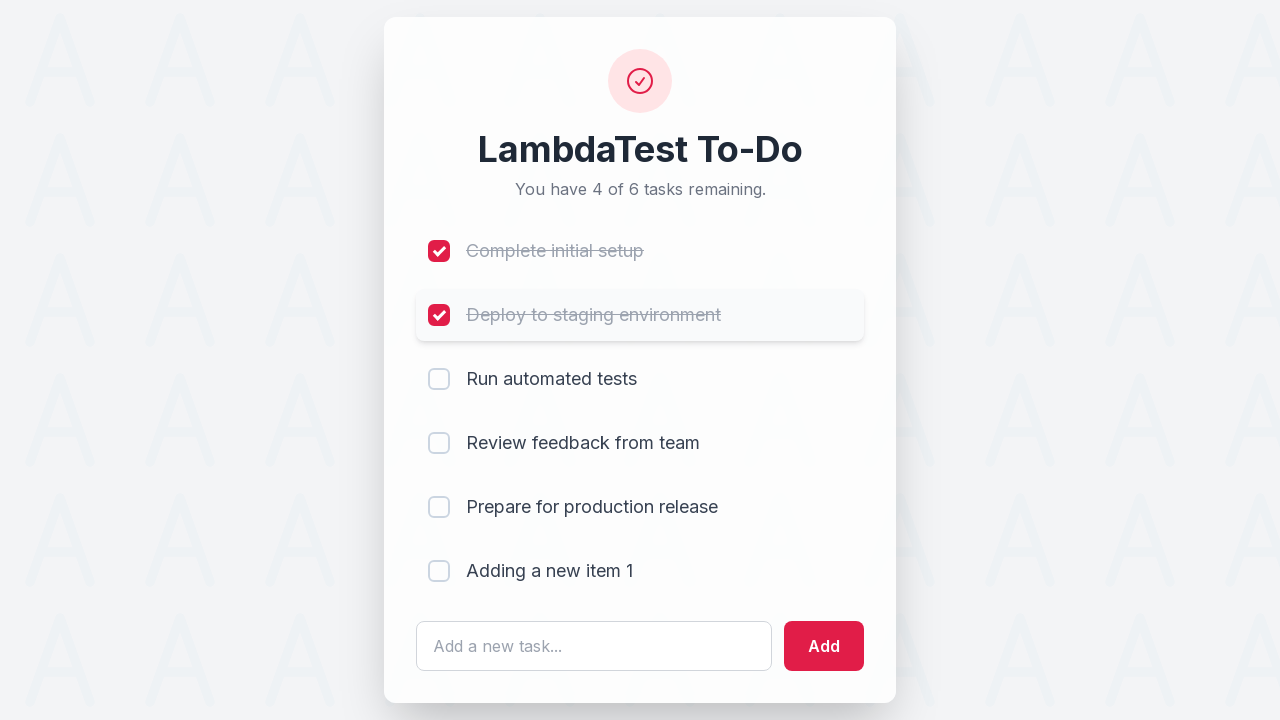

Clicked checkbox for item 3 to mark it as completed at (439, 379) on (//input[@type='checkbox'])[3]
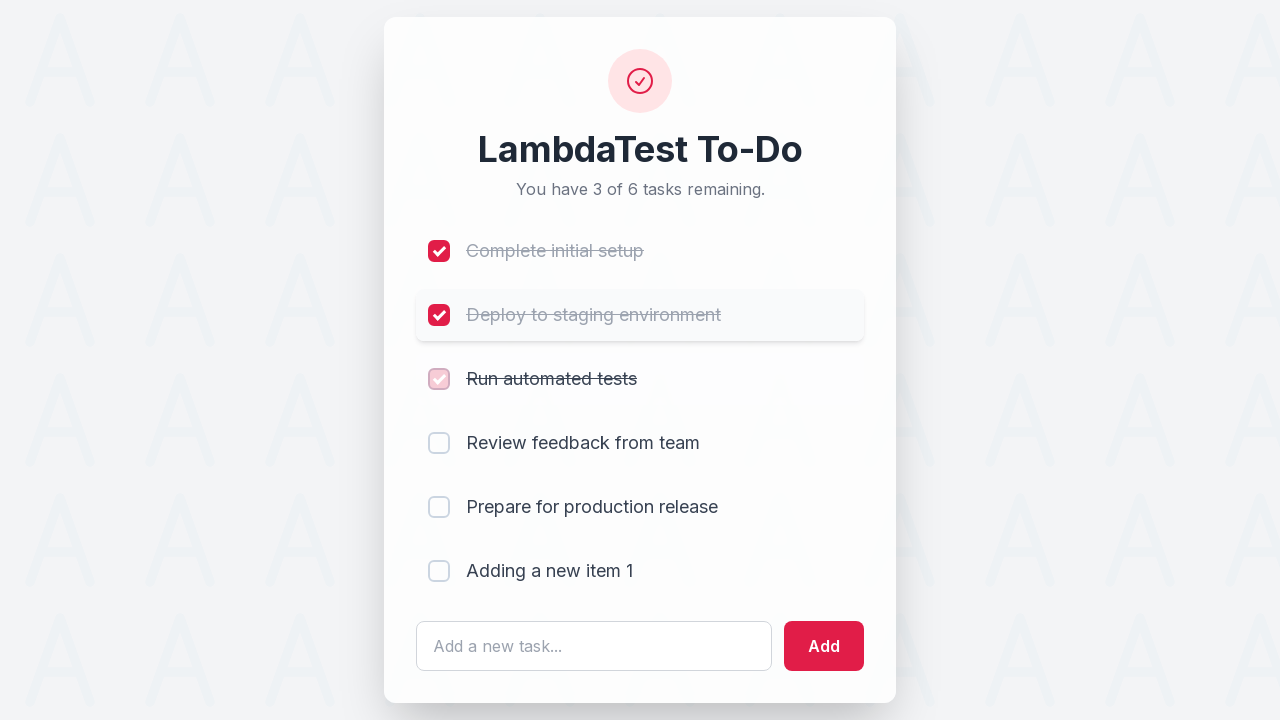

Waited between checkbox clicks
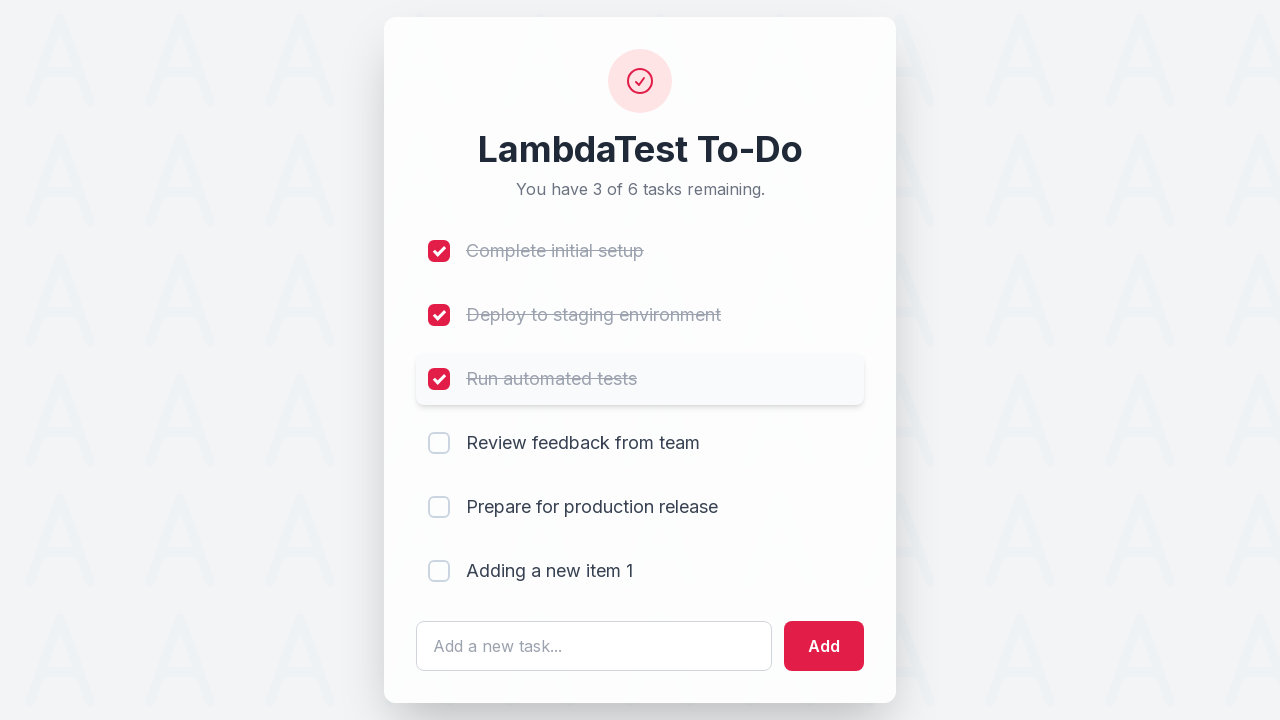

Clicked checkbox for item 4 to mark it as completed at (439, 443) on (//input[@type='checkbox'])[4]
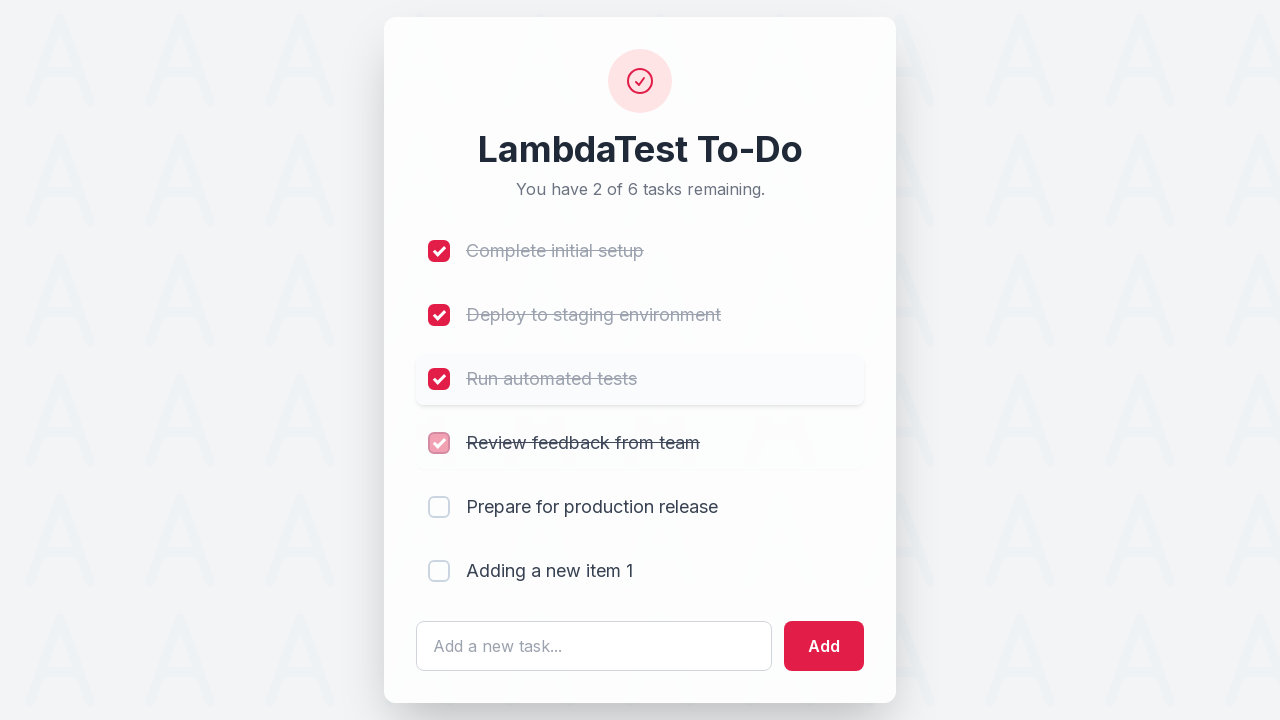

Waited between checkbox clicks
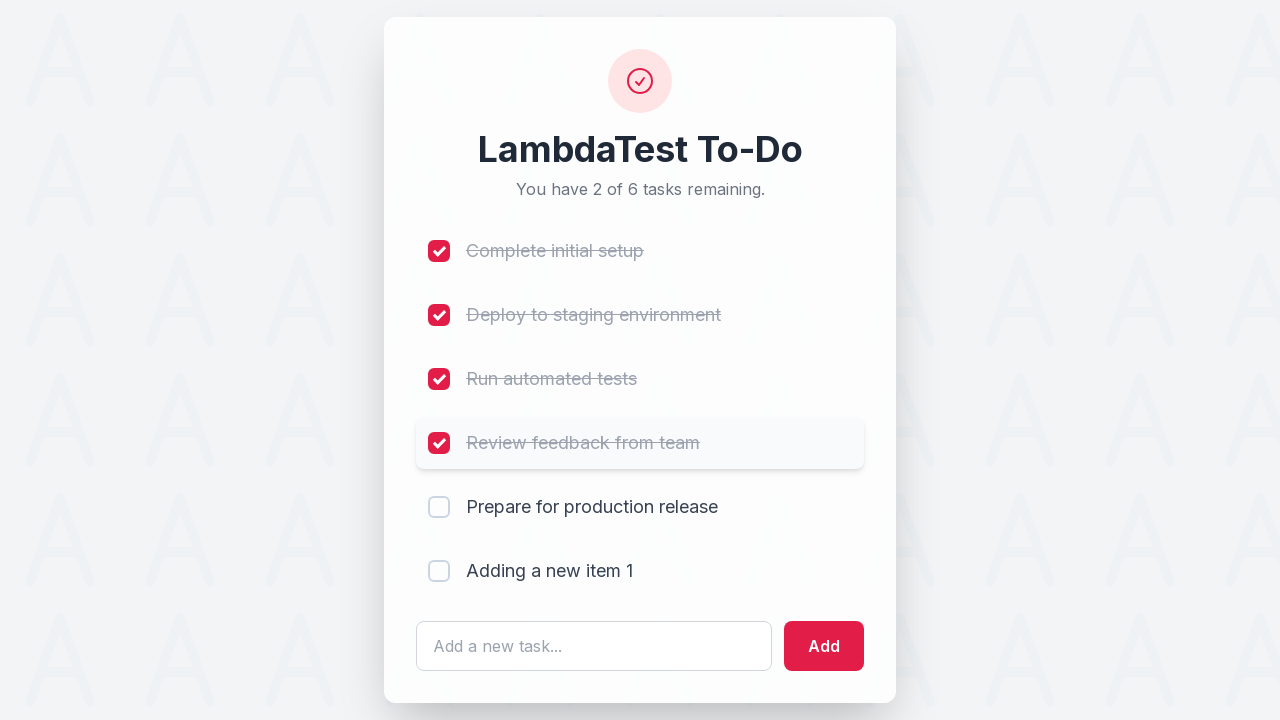

Clicked checkbox for item 5 to mark it as completed at (439, 507) on (//input[@type='checkbox'])[5]
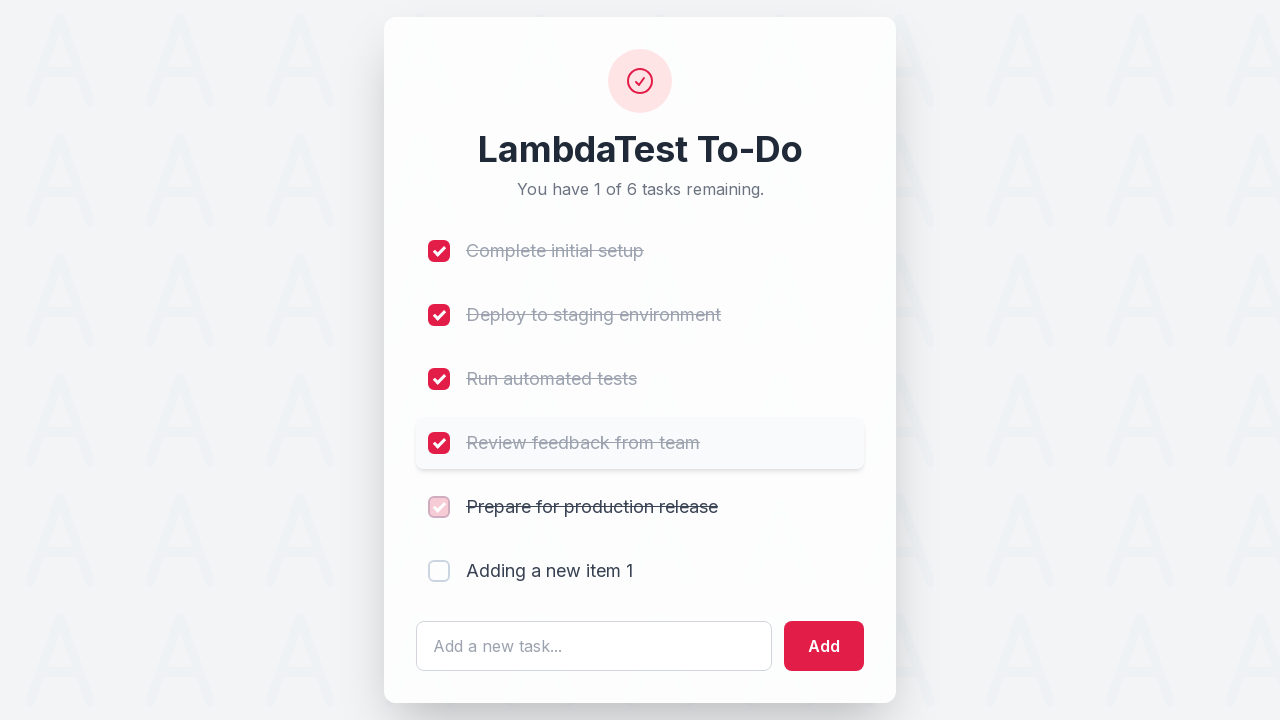

Waited between checkbox clicks
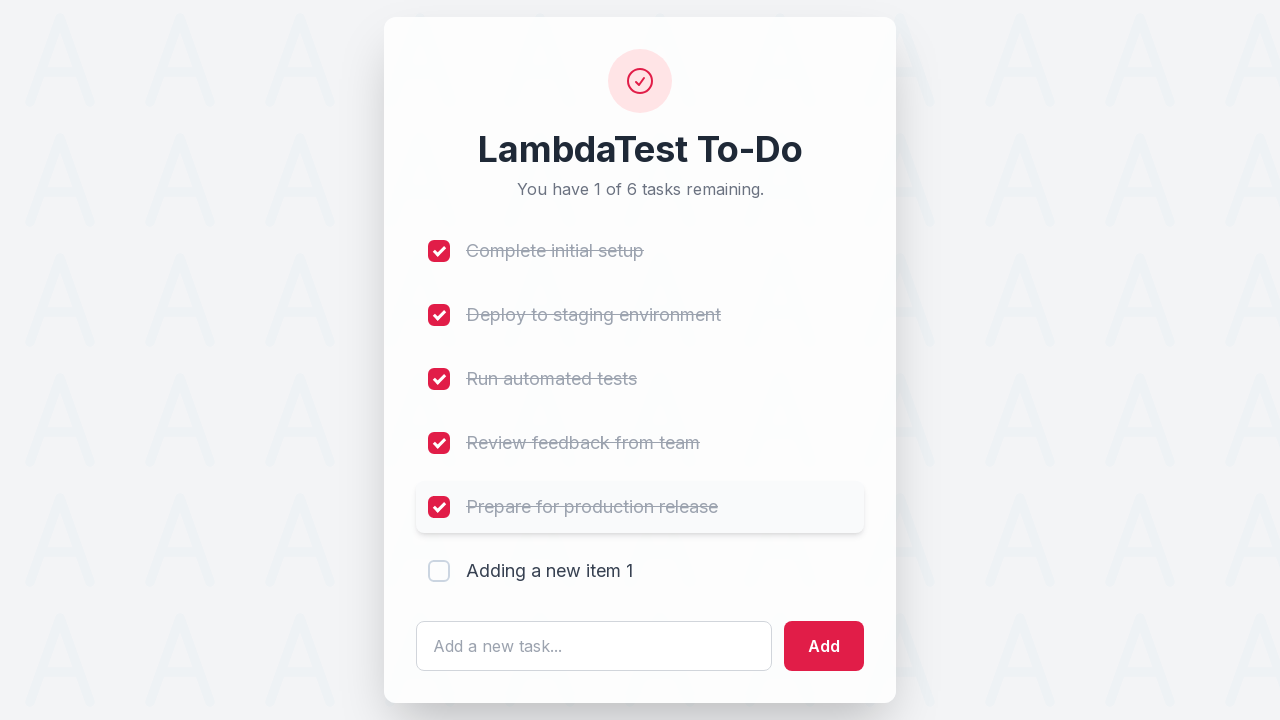

Clicked checkbox for item 6 to mark it as completed at (439, 571) on (//input[@type='checkbox'])[6]
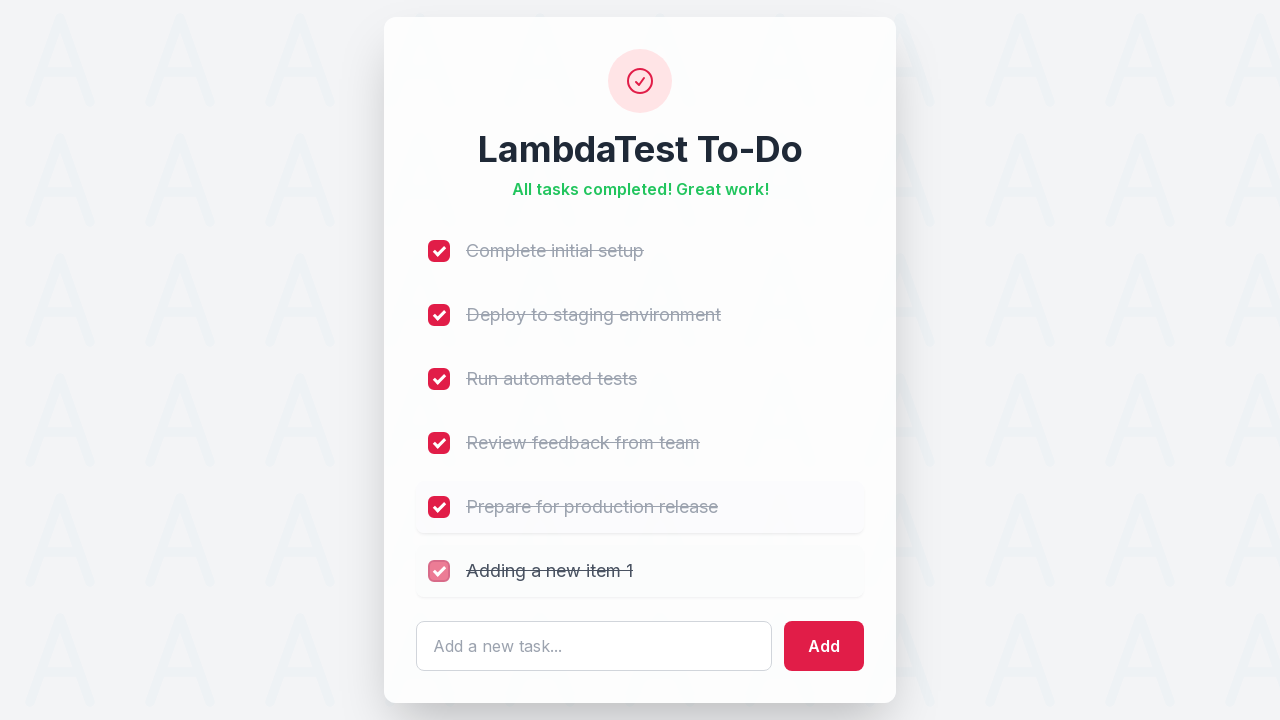

Waited between checkbox clicks
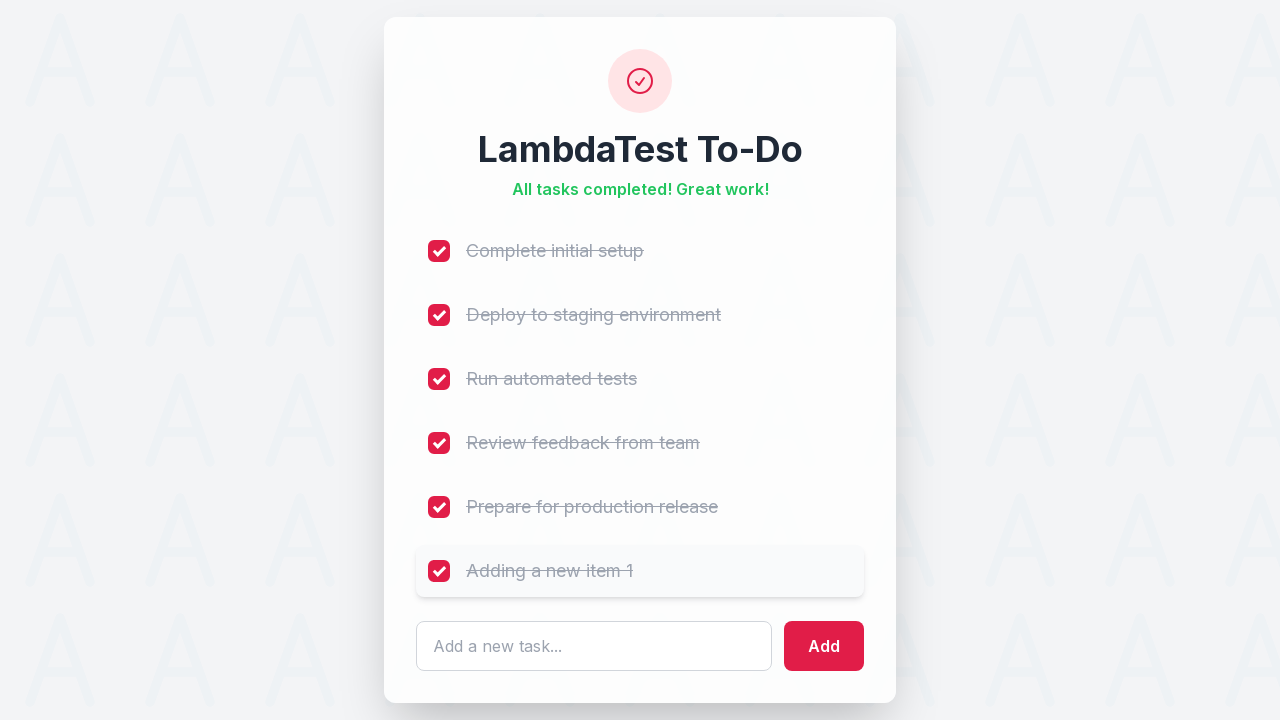

Verified final state of todo list with all items marked as completed
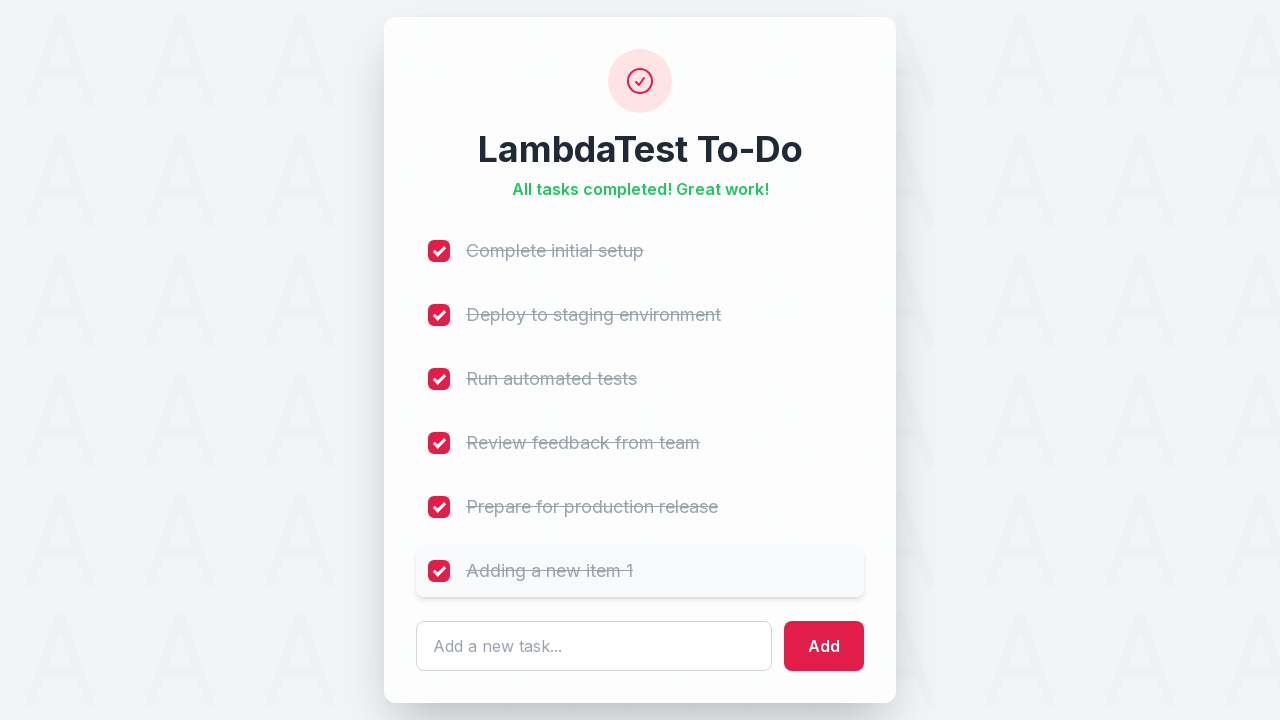

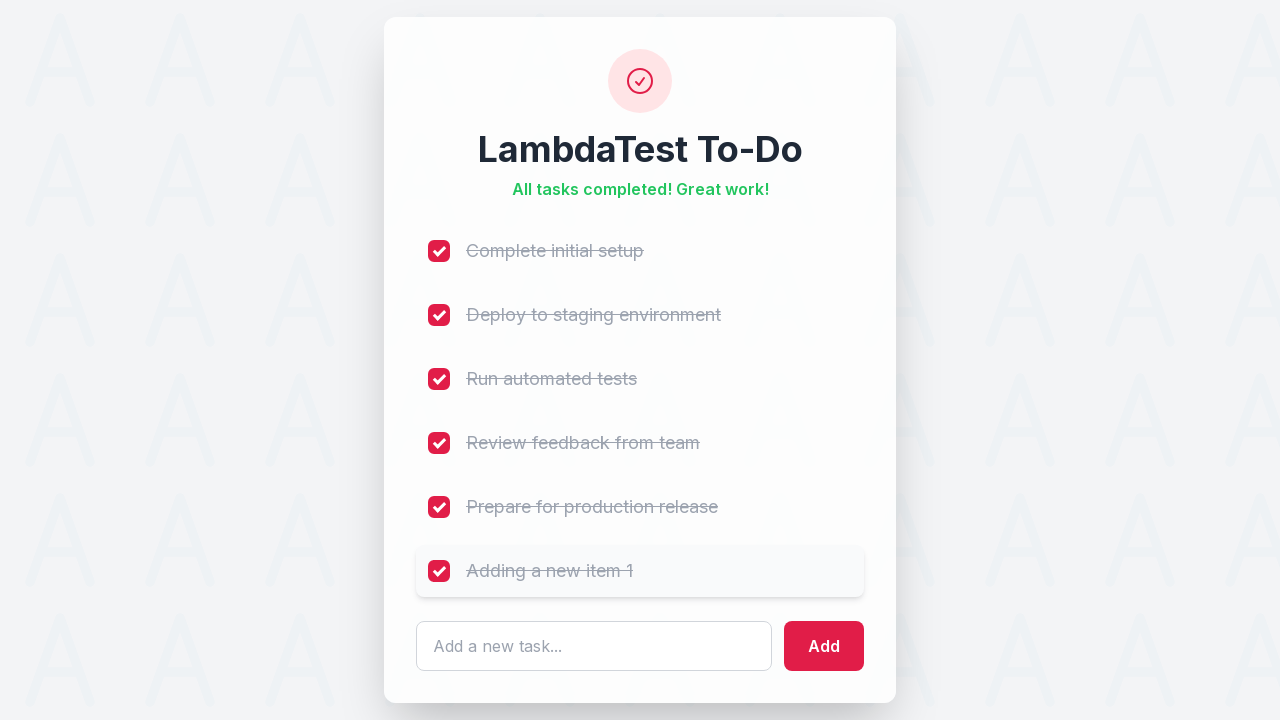